Clicks the alert button, verifies the alert text, accepts it, and confirms the page URL remains unchanged

Starting URL: https://demoqa.com/alerts

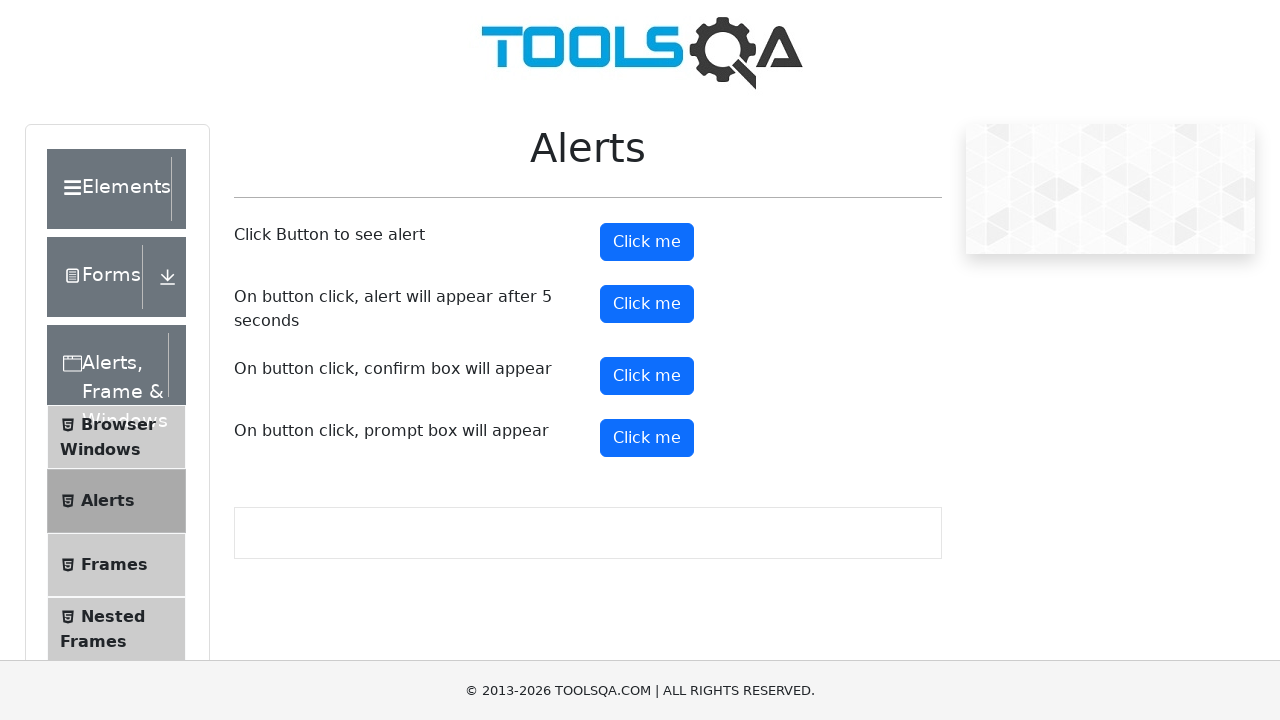

Clicked the alert button at (647, 242) on #alertButton
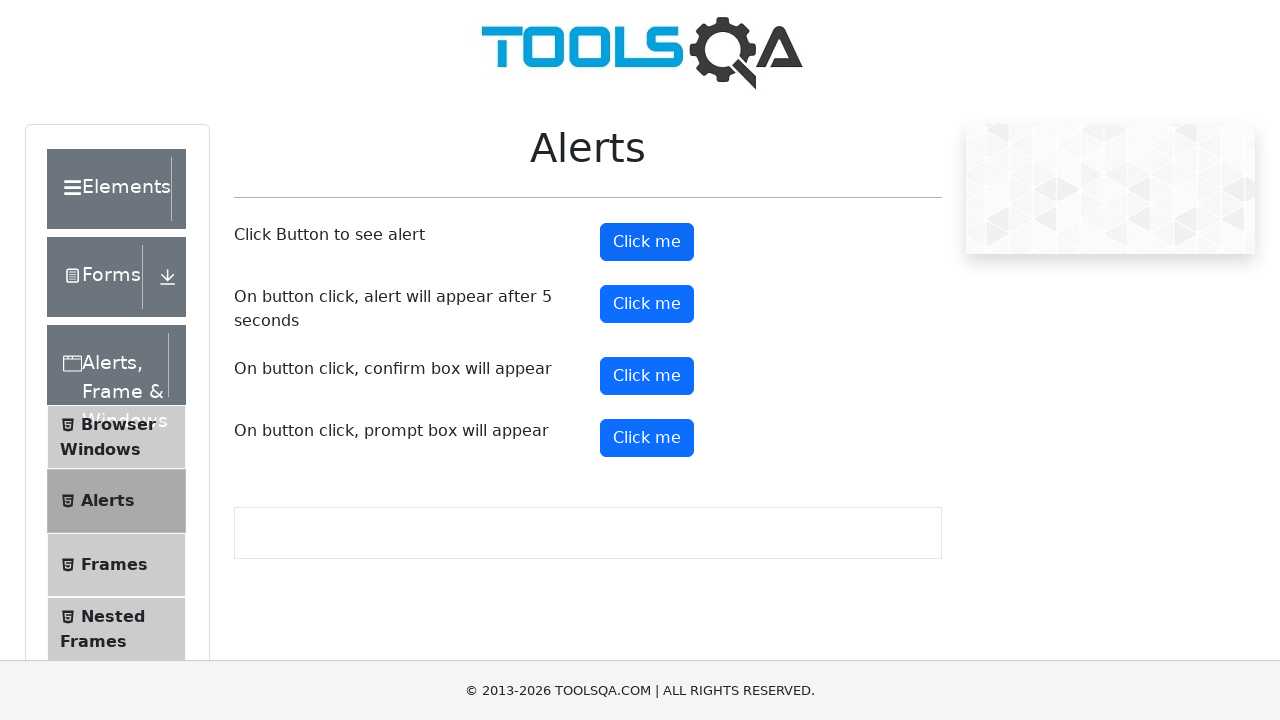

Set up dialog handler to accept alert with message 'You clicked a button'
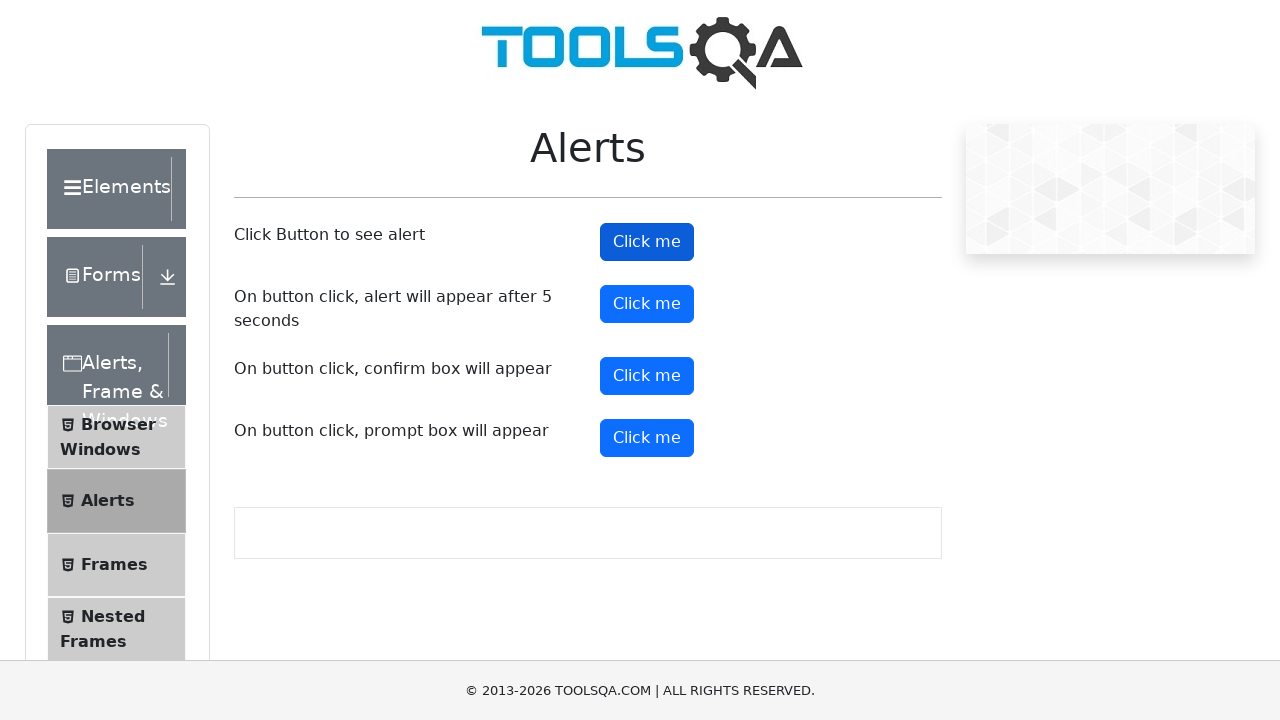

Registered dialog handler to verify and accept alert
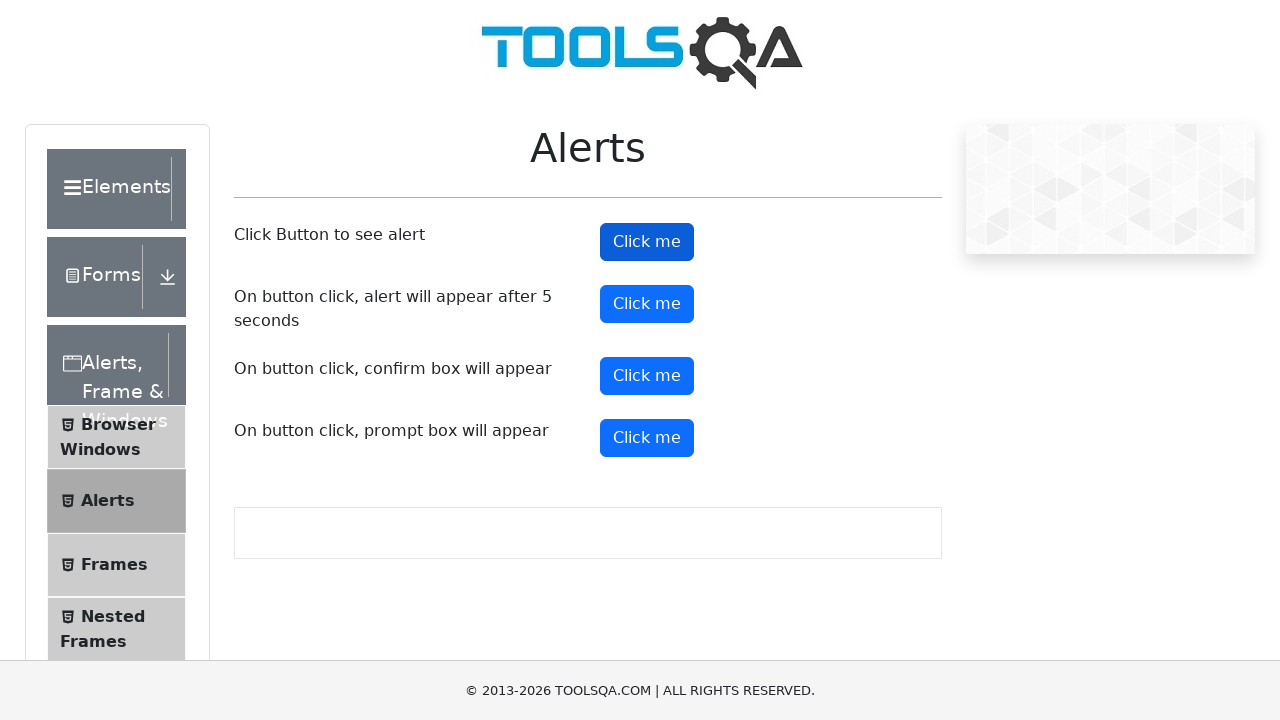

Clicked alert button again to trigger dialog at (647, 242) on #alertButton
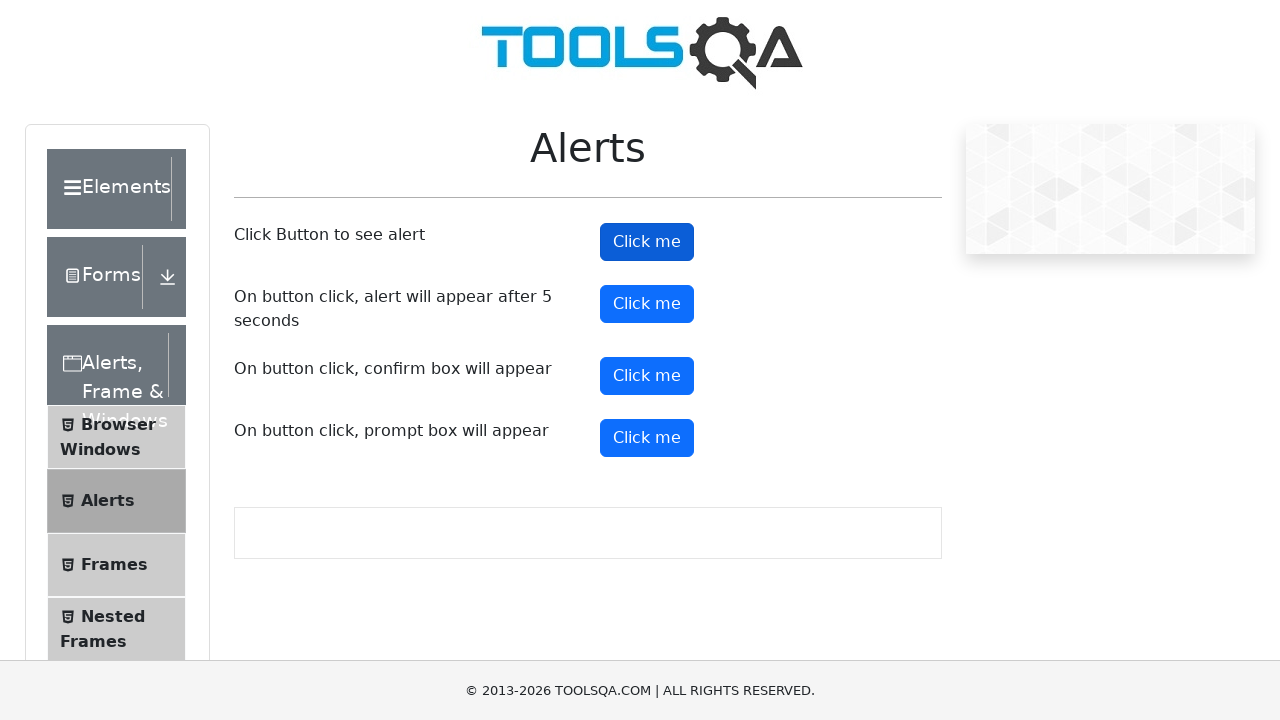

Waited 500ms for dialog to be handled
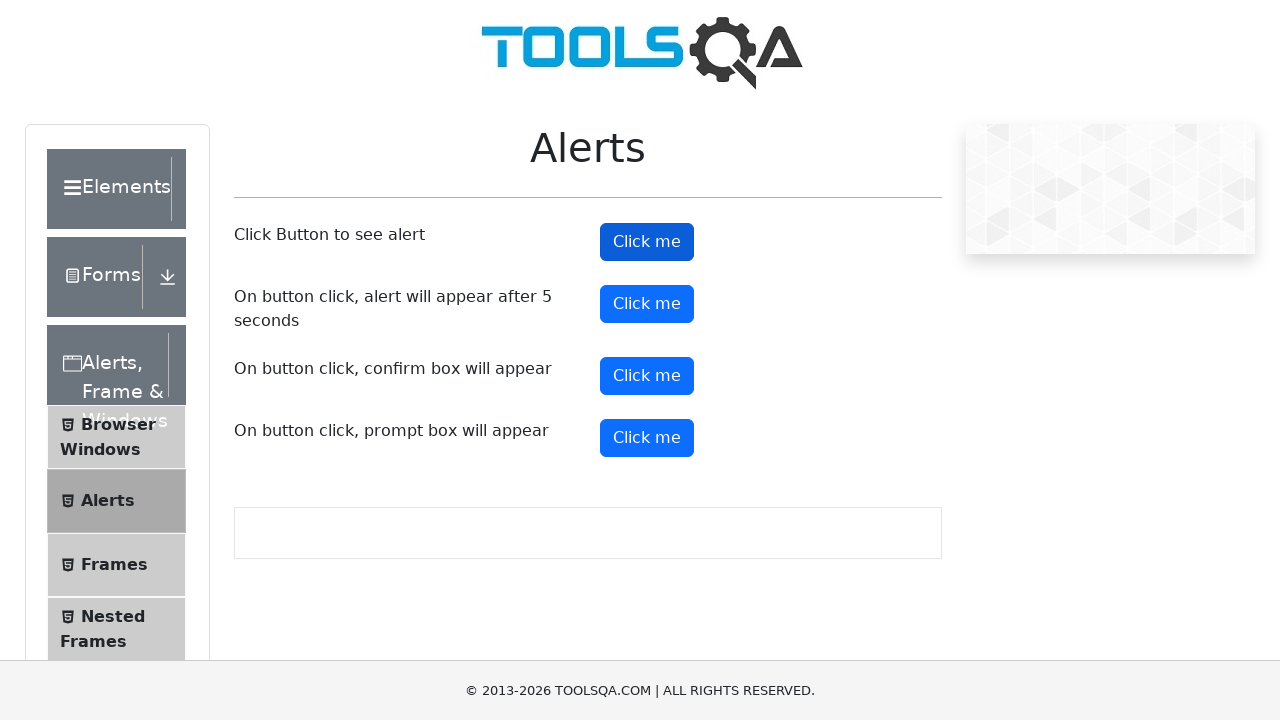

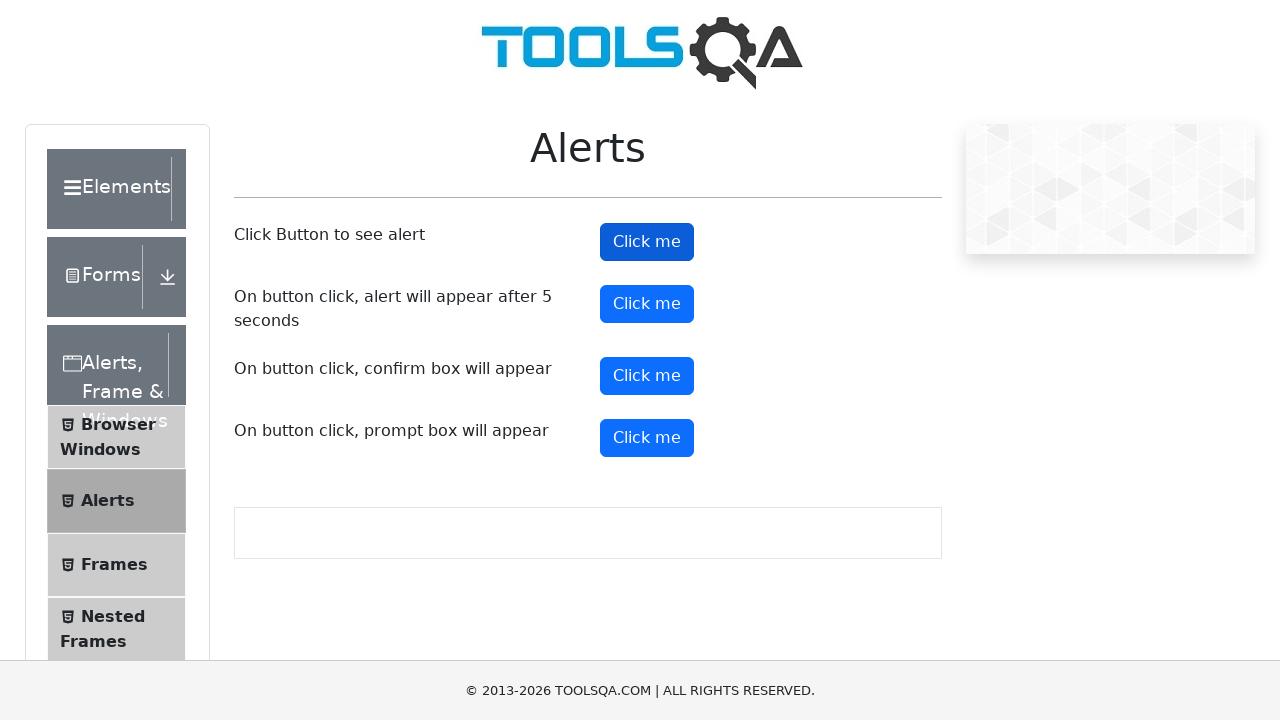